Navigates to DemoBlaze store website and verifies the page title

Starting URL: https://www.demoblaze.com

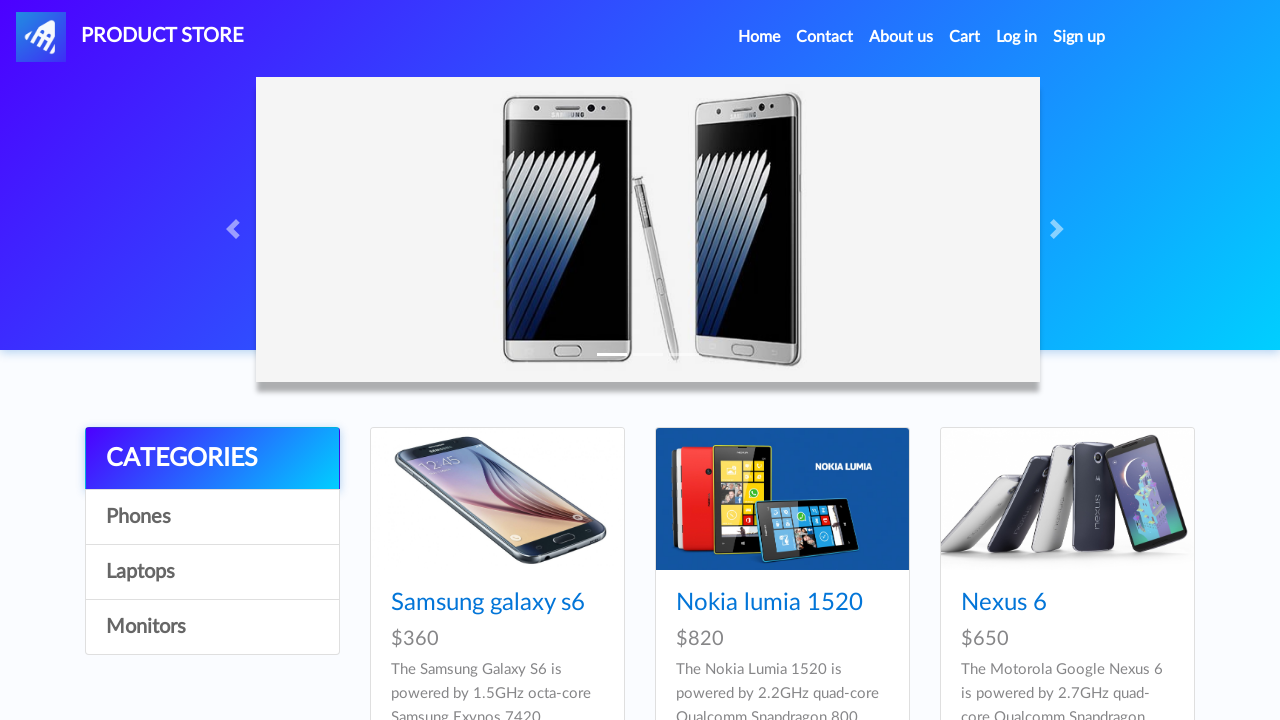

Retrieved page title
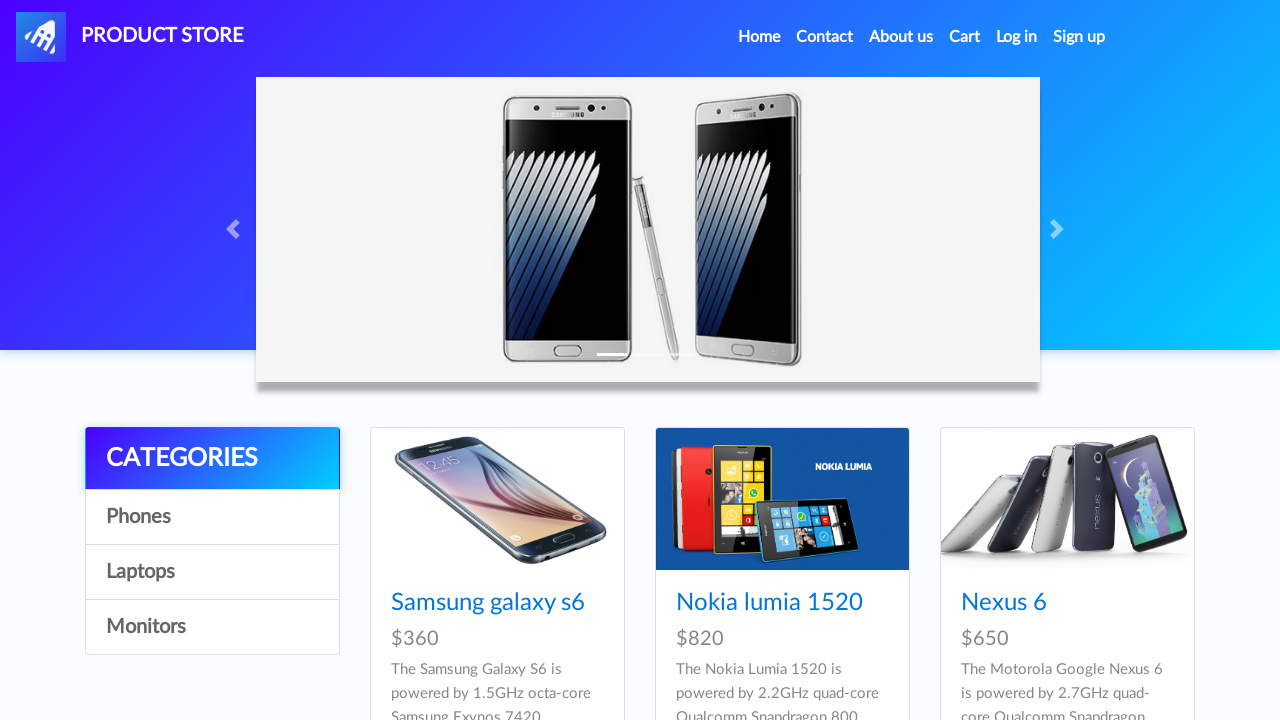

Verified page title is correct: STORE
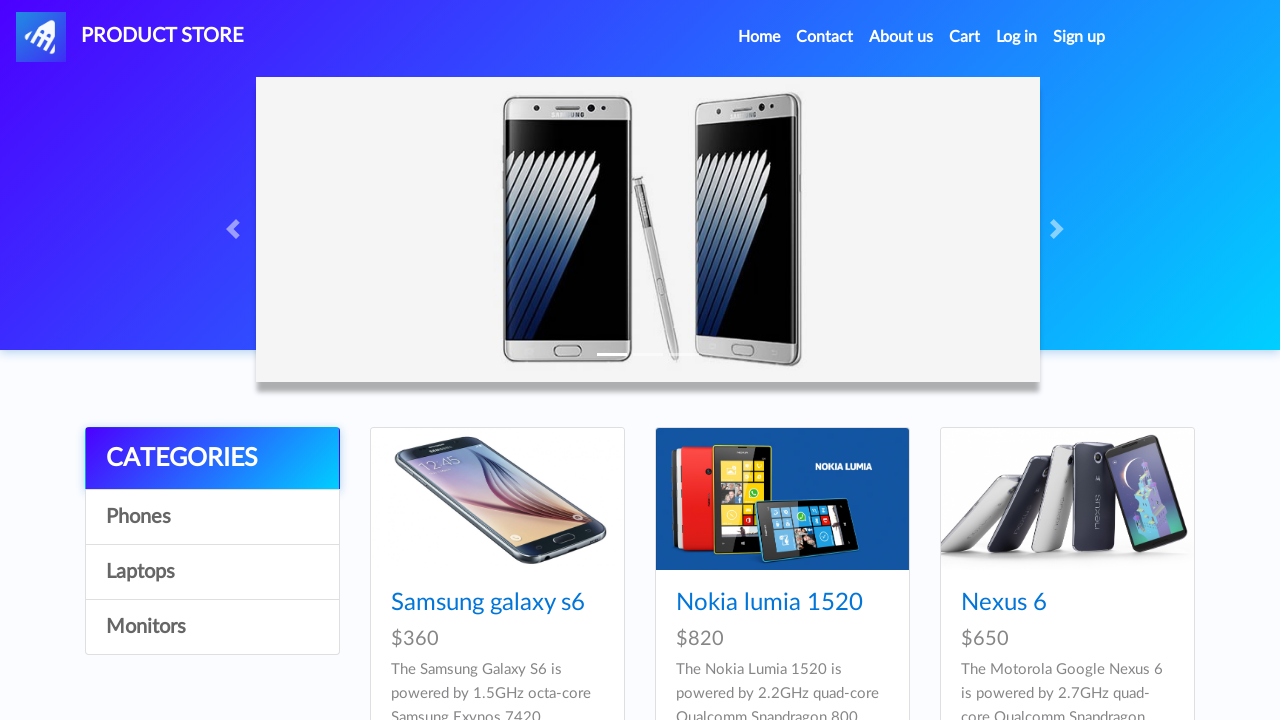

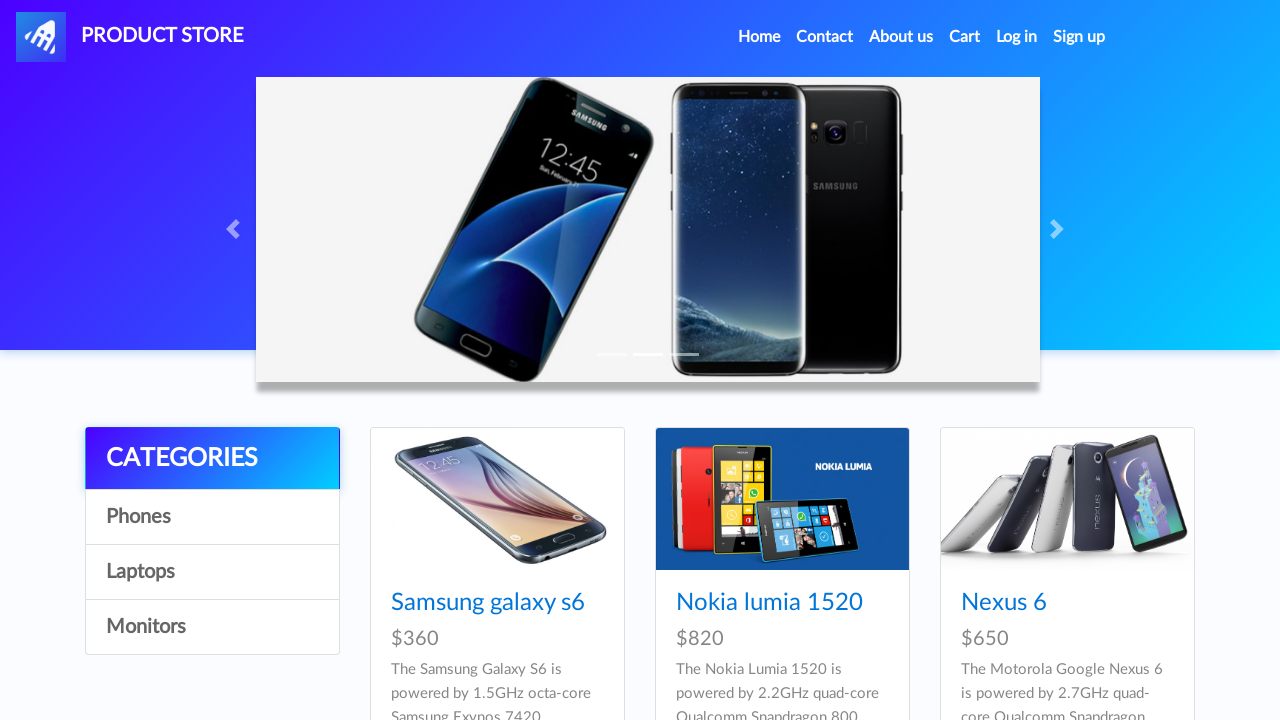